Tests a math challenge page by reading a value, calculating a logarithmic formula, filling the answer, checking required checkboxes, and submitting the form.

Starting URL: https://suninjuly.github.io/math.html

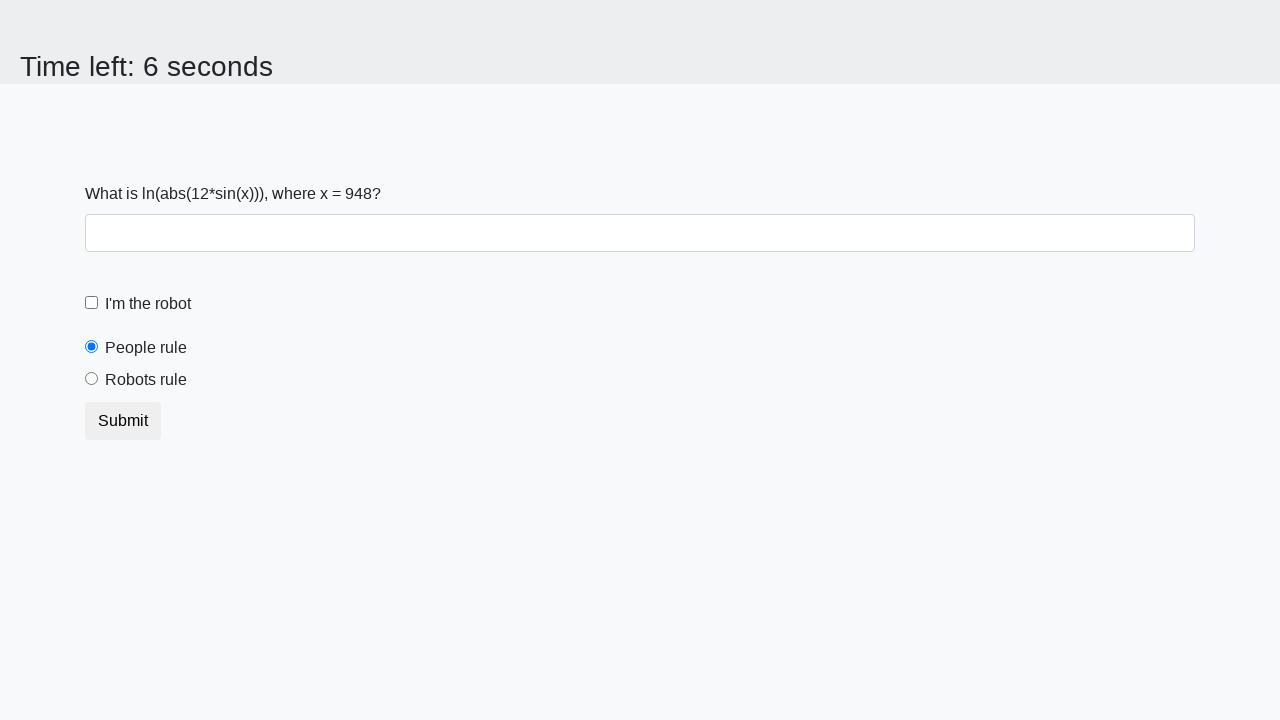

Waited for input value element to load
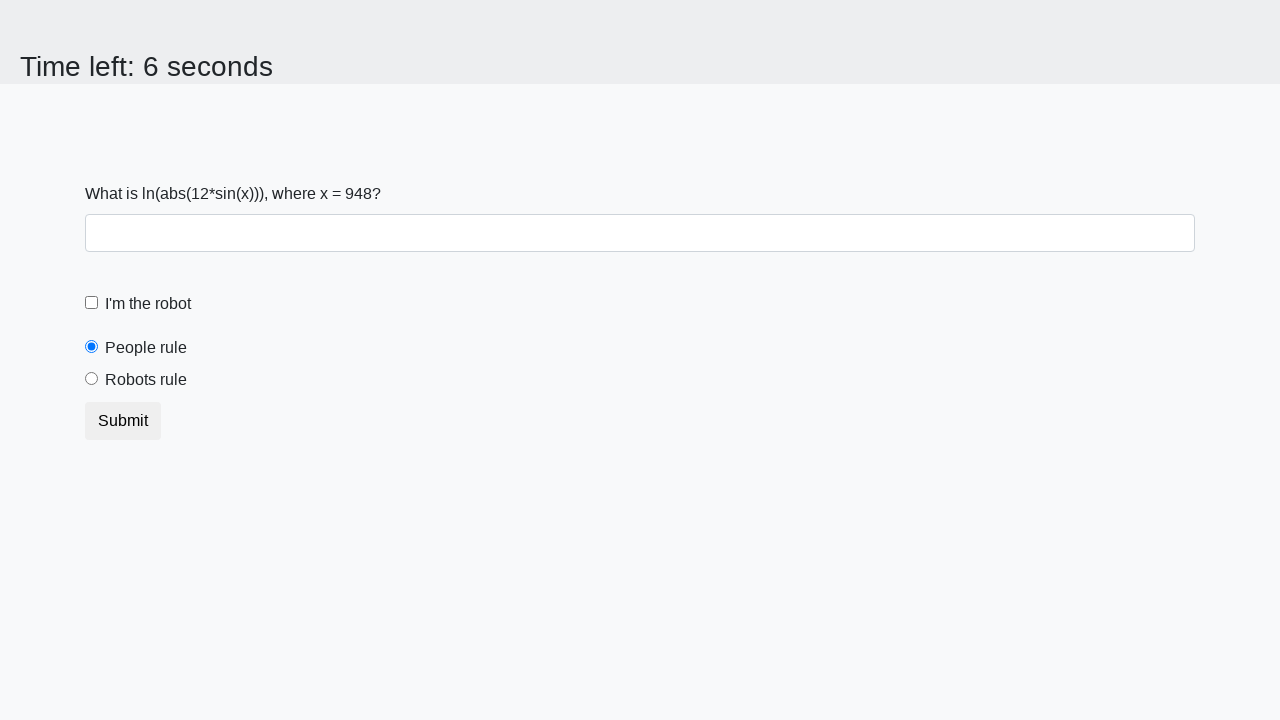

Read the input value from the page
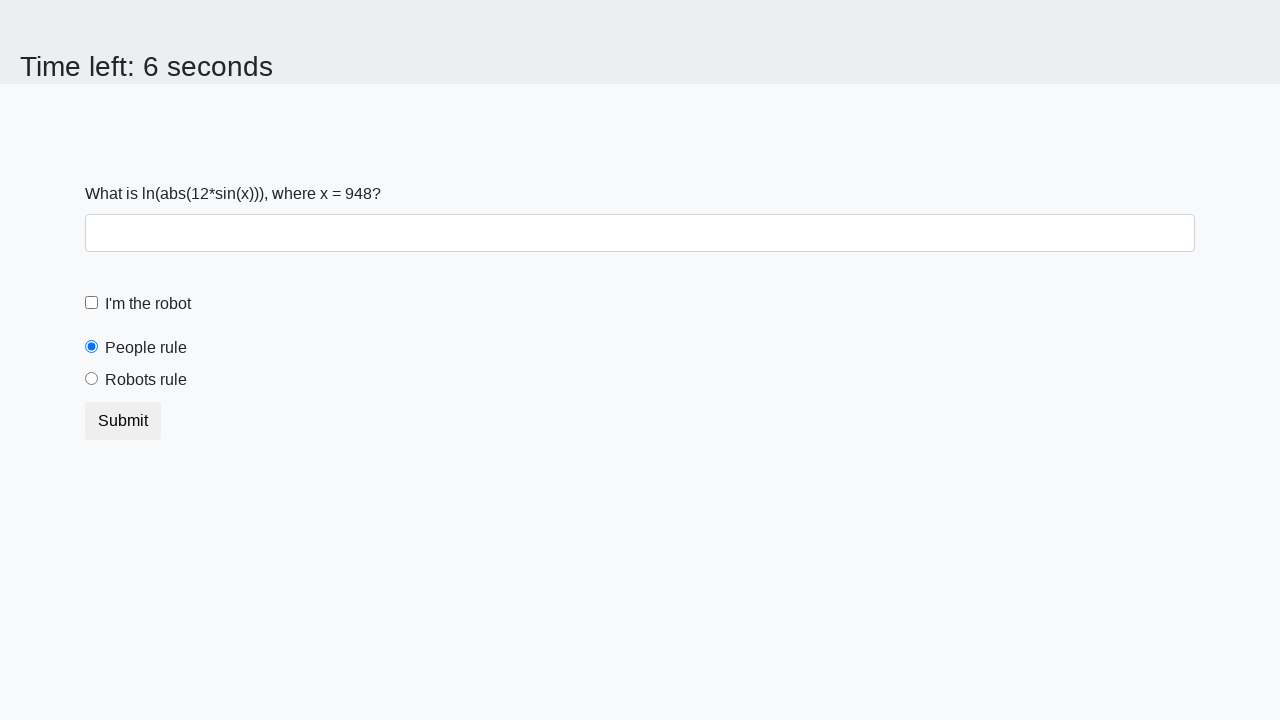

Calculated logarithmic formula result: 2.113310153708446
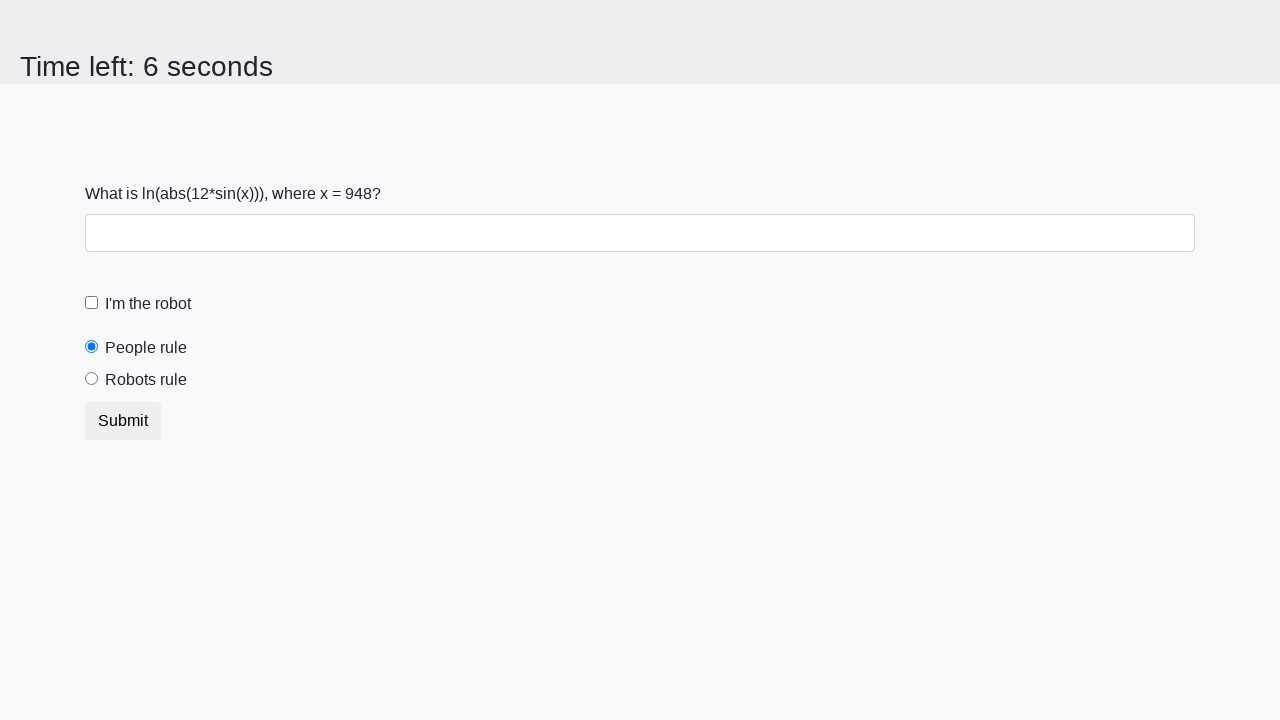

Filled answer field with calculated result on #answer
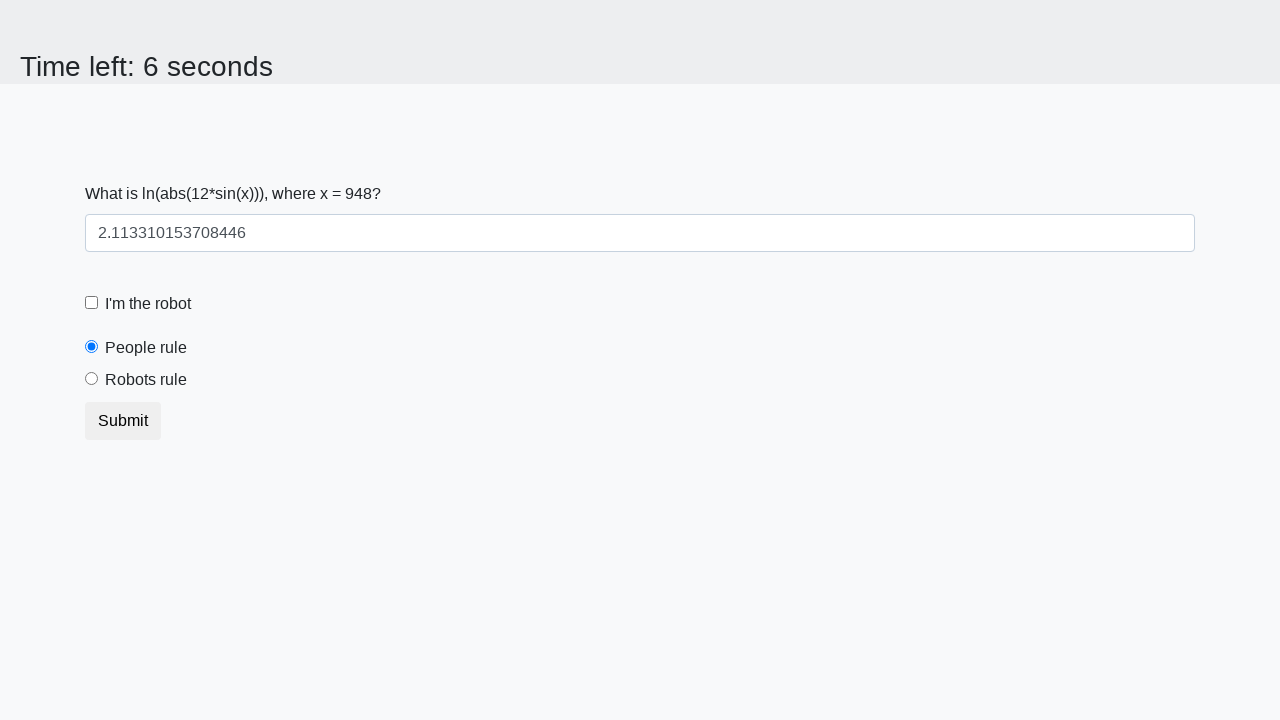

Checked the robot checkbox at (92, 303) on #robotCheckbox
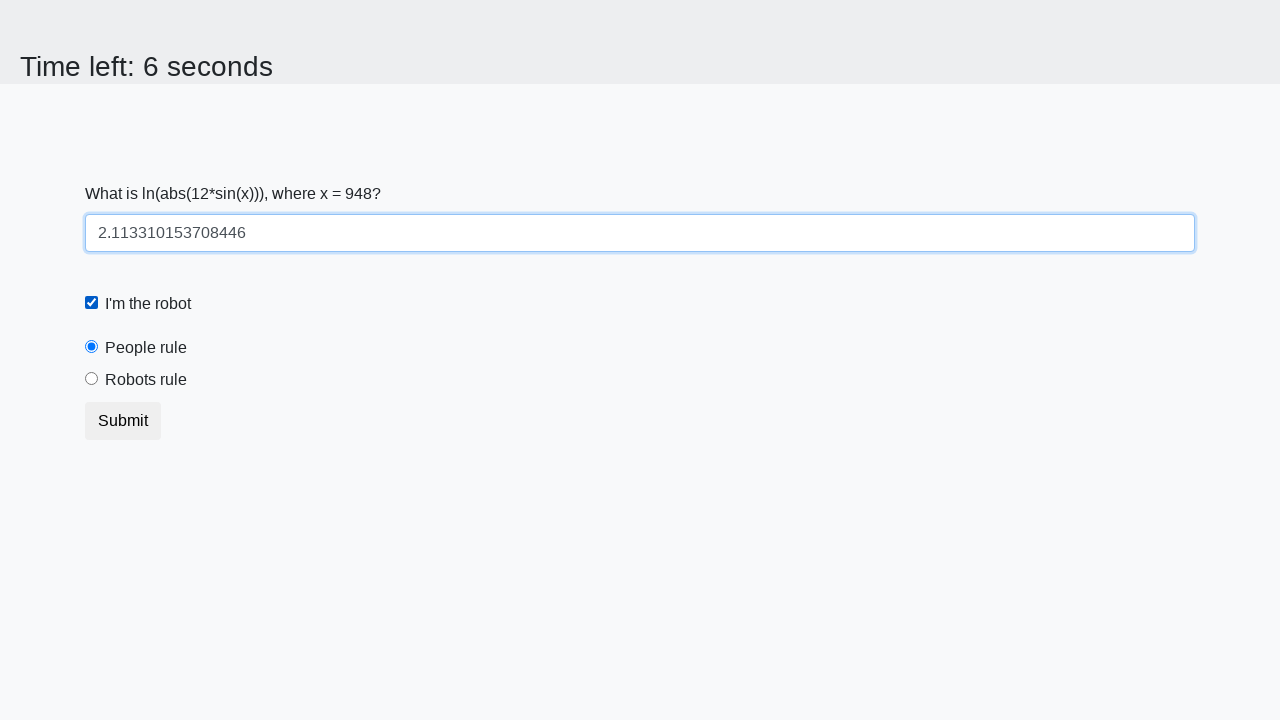

Selected the robots rule radio button at (92, 379) on #robotsRule
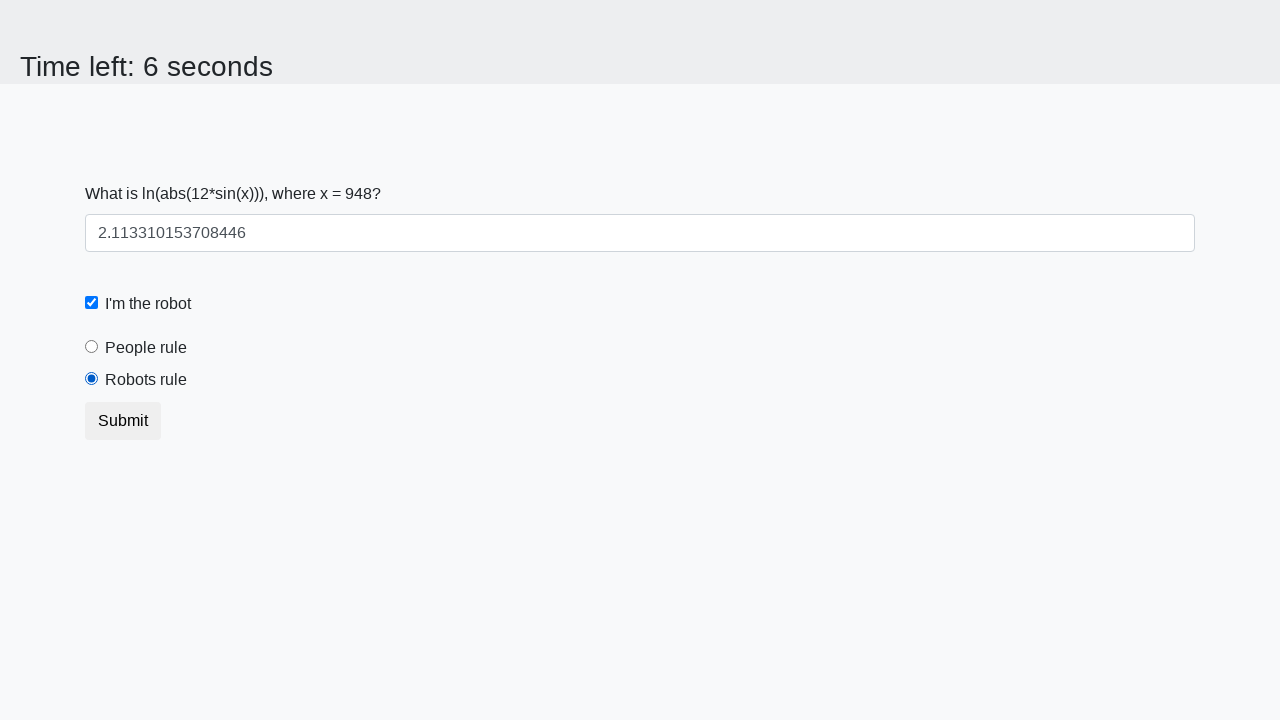

Clicked the submit button to complete the form at (123, 421) on button
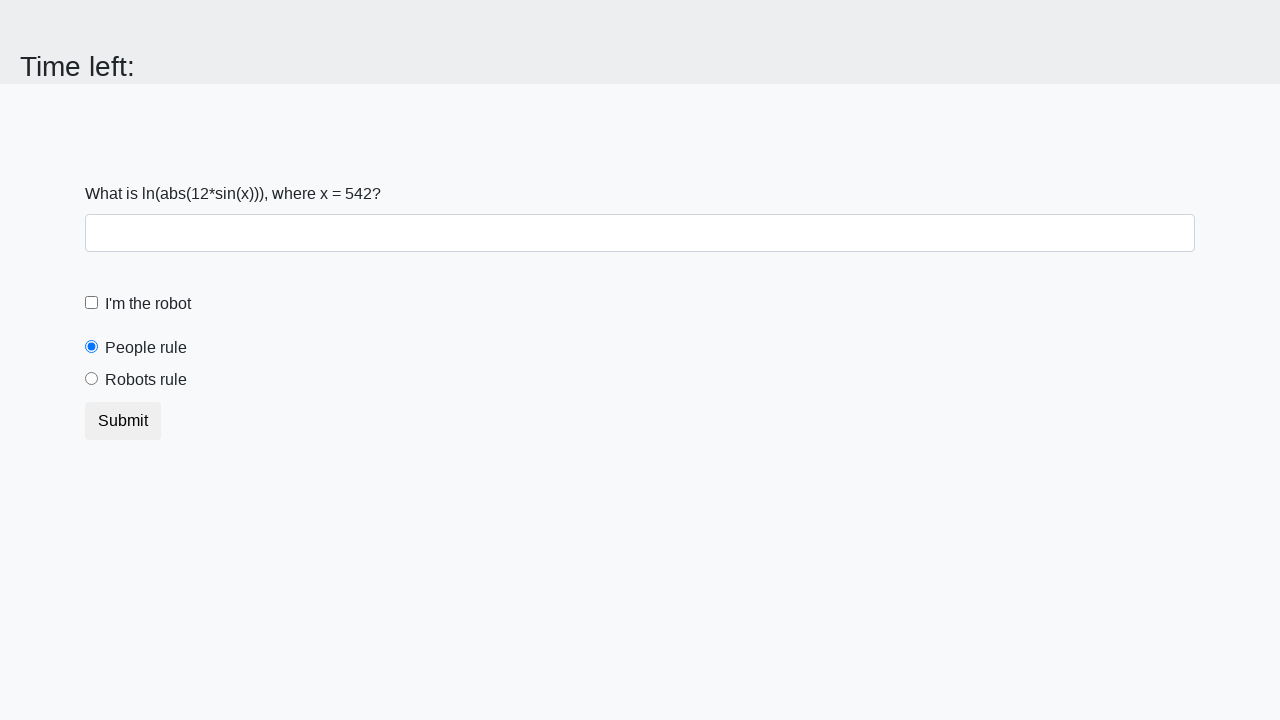

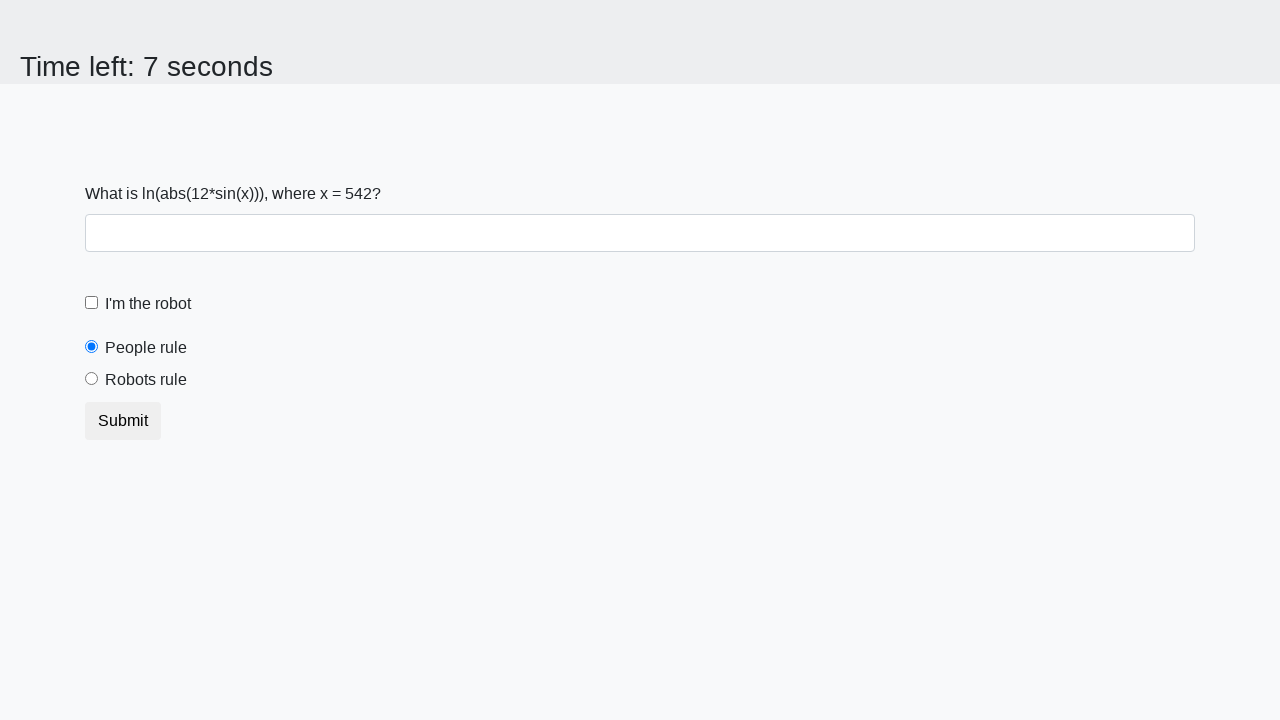